Tests slider widget functionality by navigating to the widgets section and interacting with a range slider element

Starting URL: https://demoqa.com/

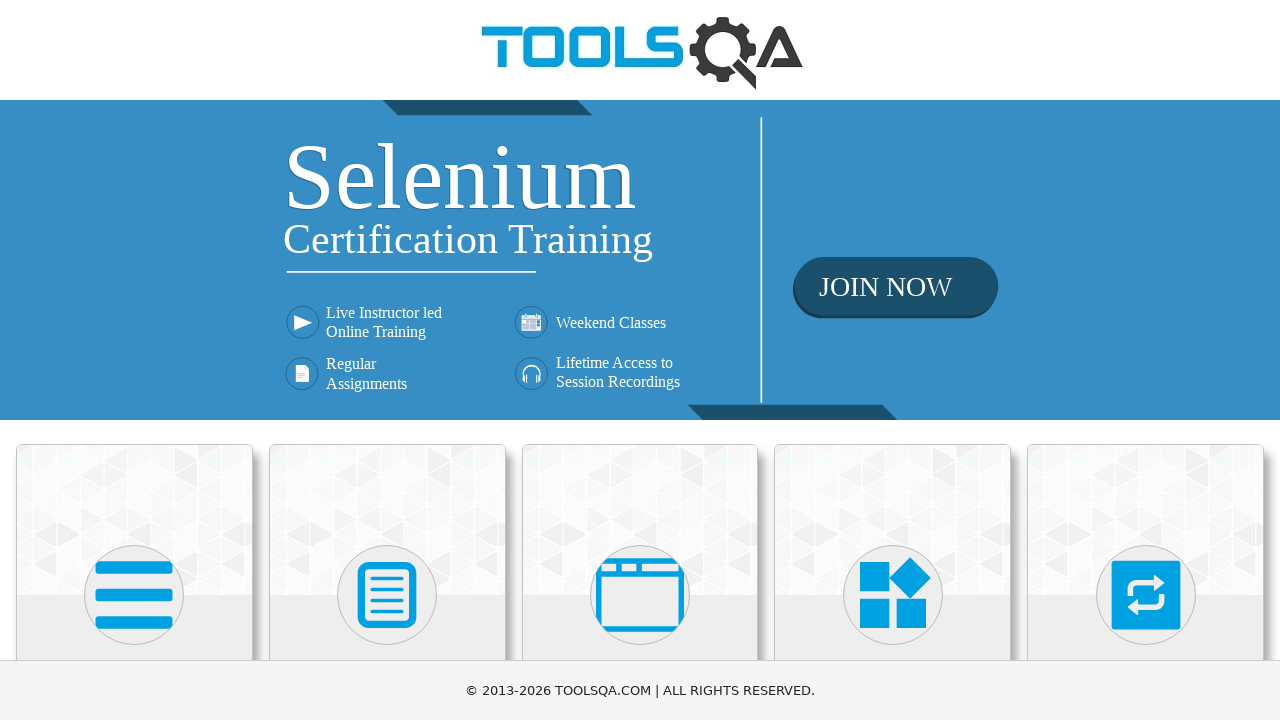

Scrolled down 500px to reveal widgets section
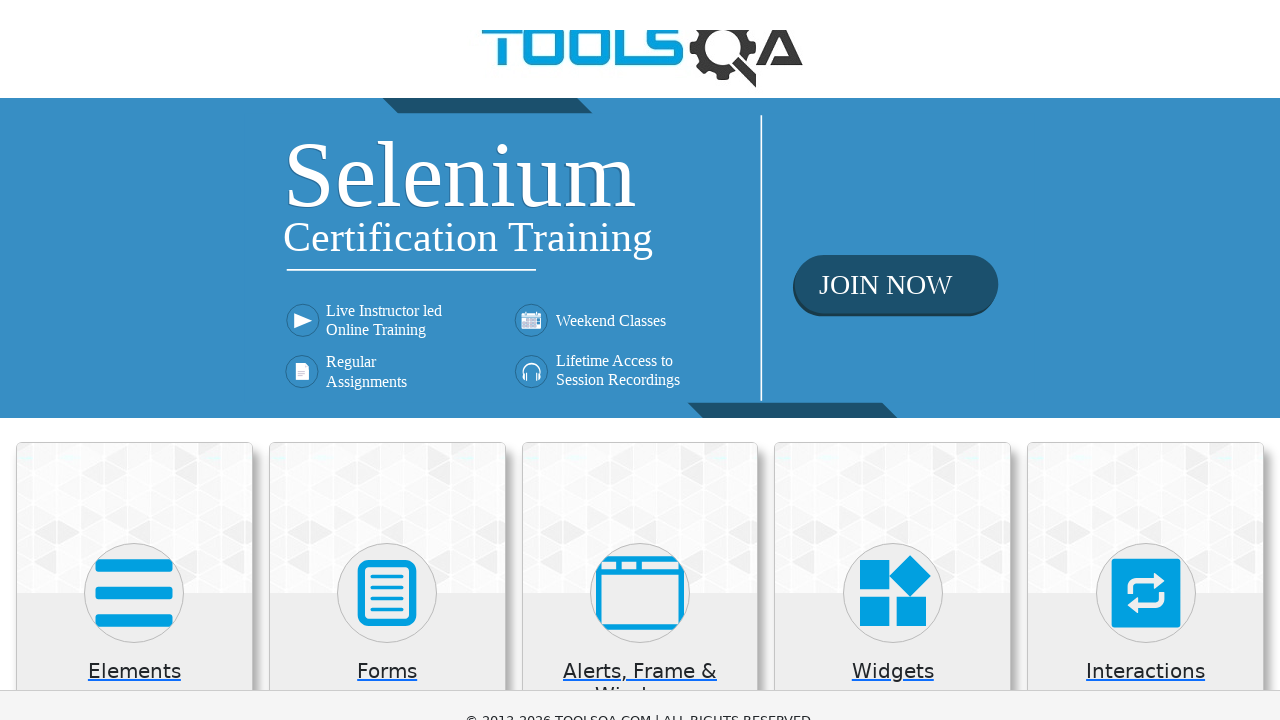

Clicked on Widgets menu at (893, 173) on xpath=//h5[text()='Widgets']
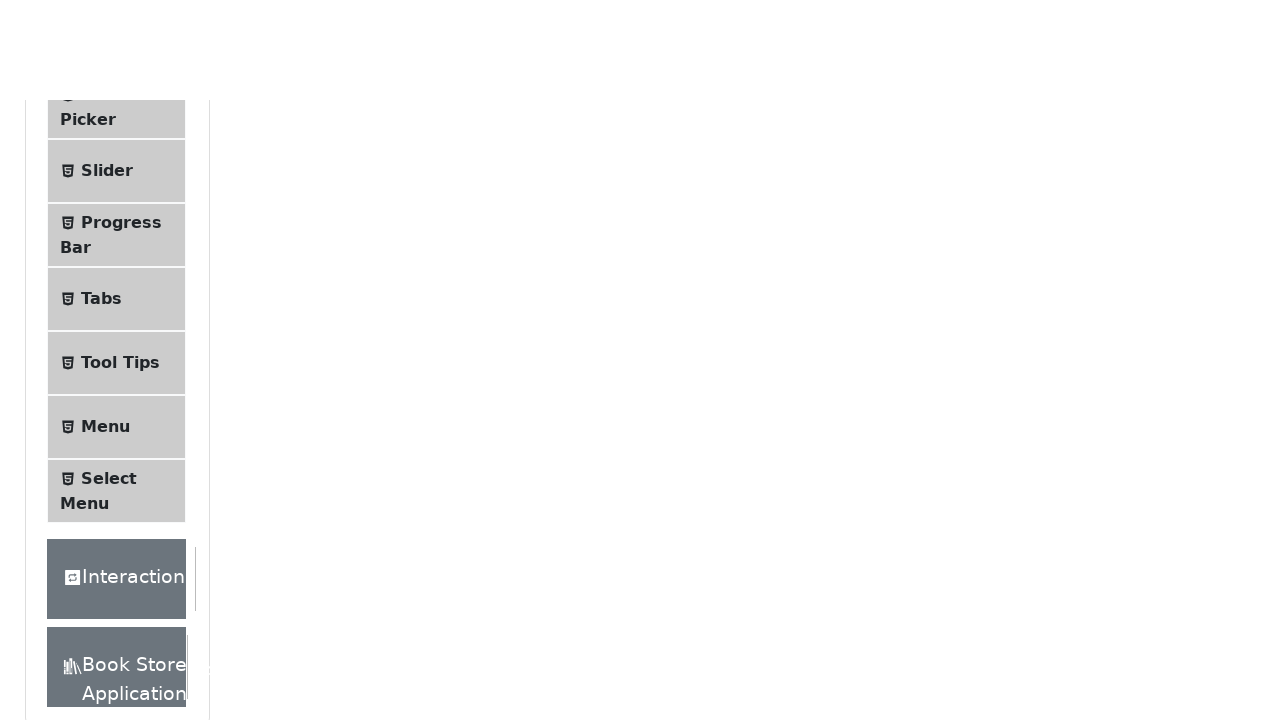

Clicked on Slider option in Widgets menu at (107, 67) on xpath=//span[text()='Slider']
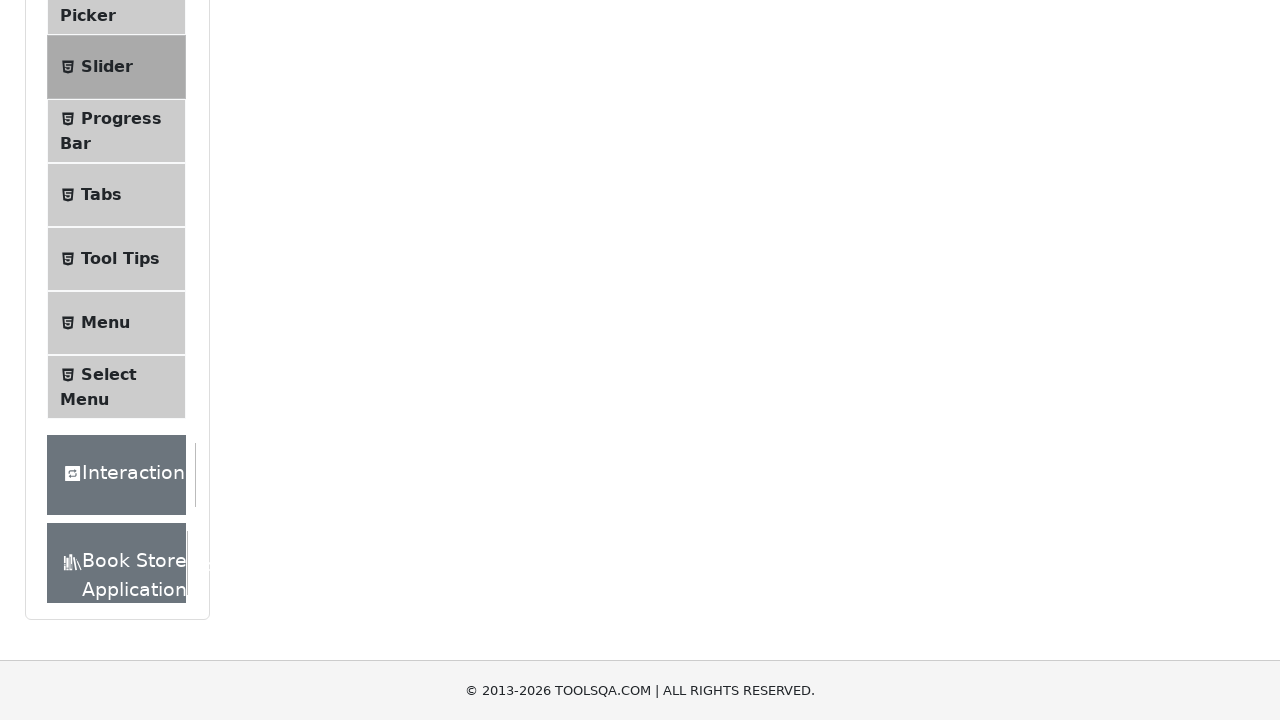

Range slider element became visible
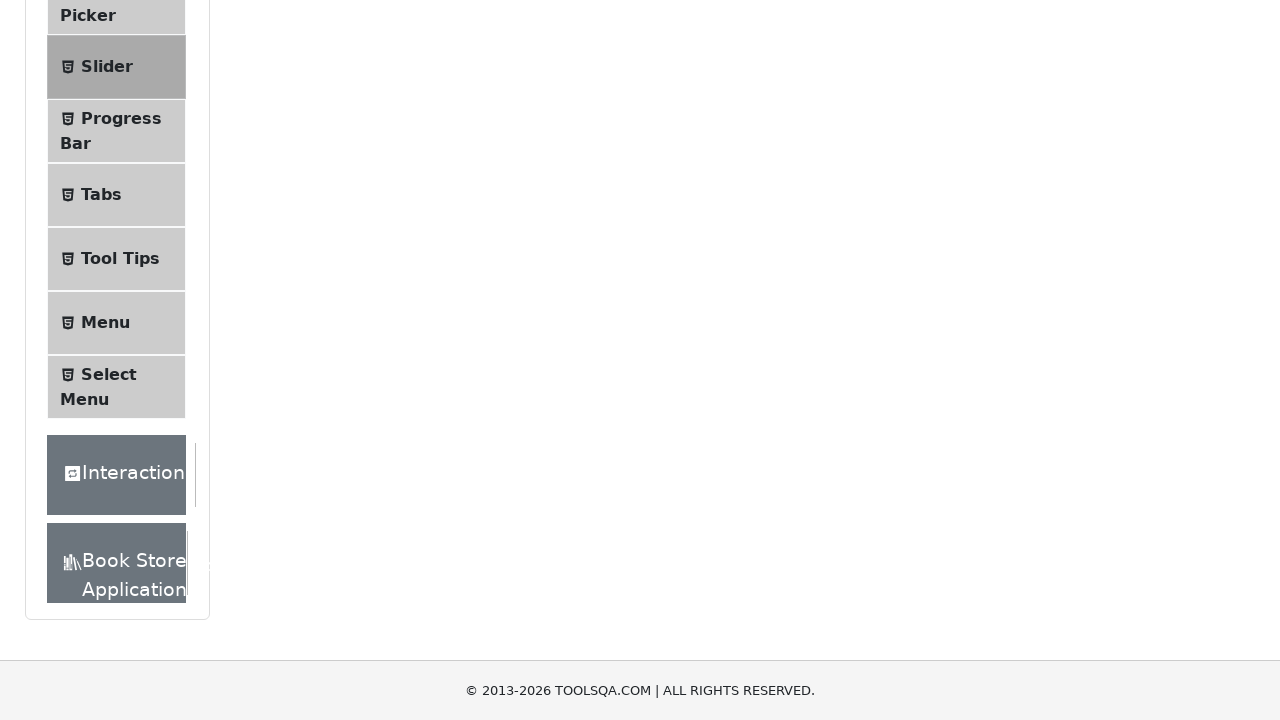

Located range slider element and got its bounding box
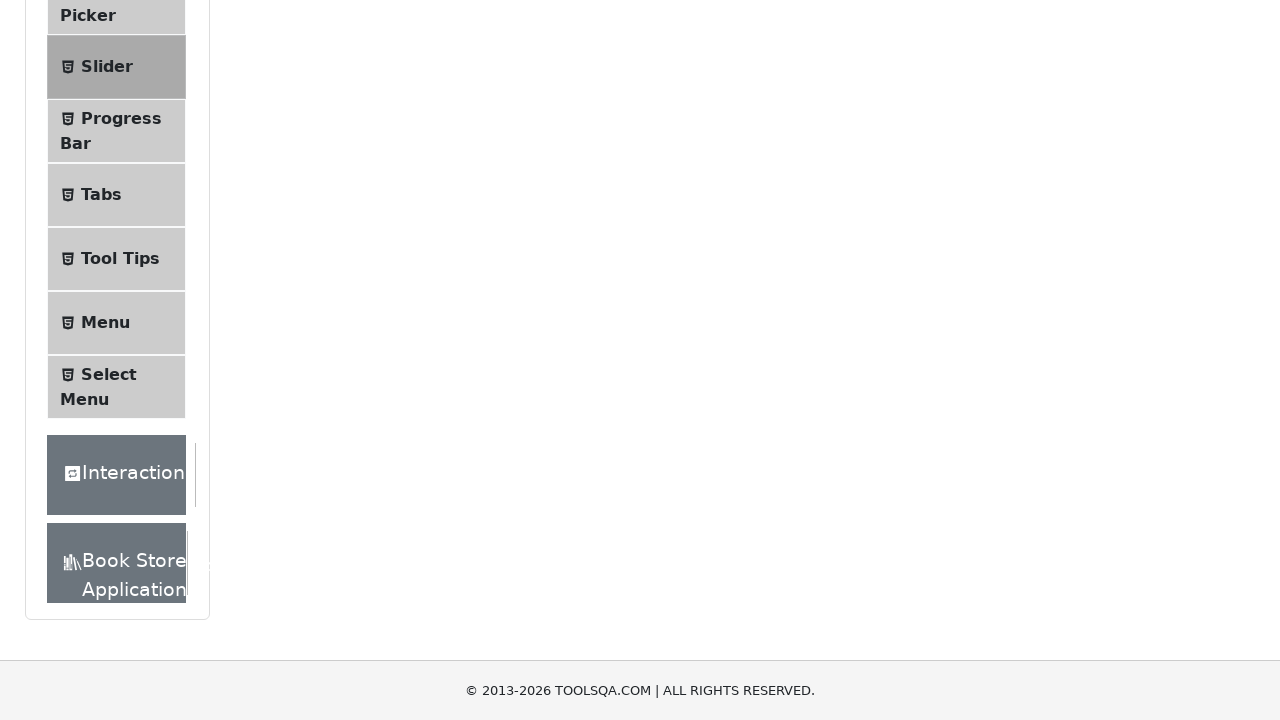

Moved mouse to center of slider at (496, -408)
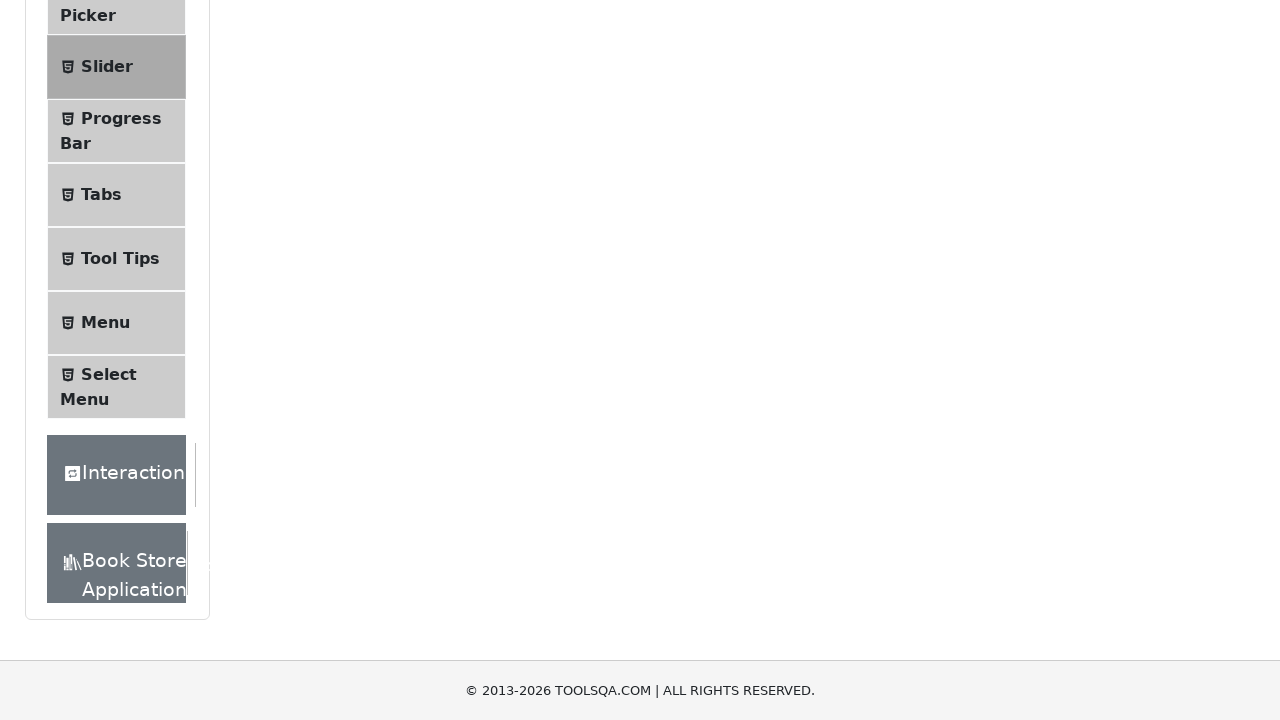

Pressed mouse button down on slider at (496, -408)
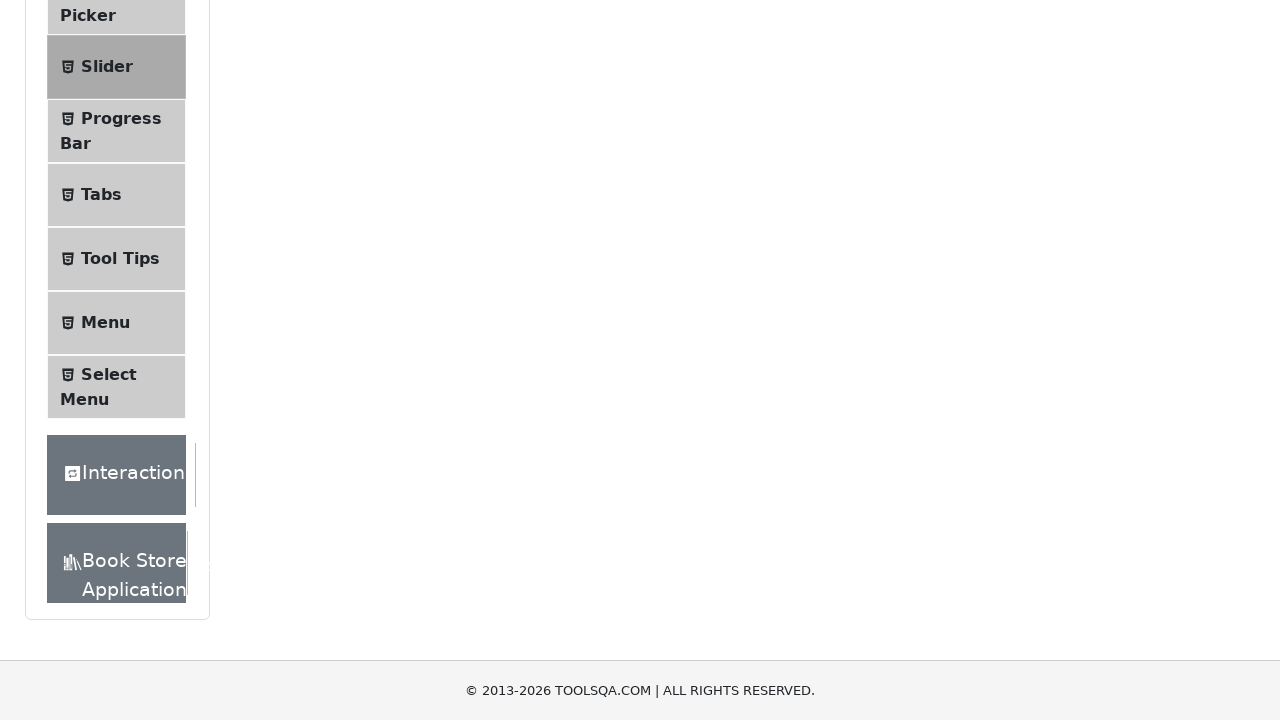

Dragged slider 50px to the right at (546, -408)
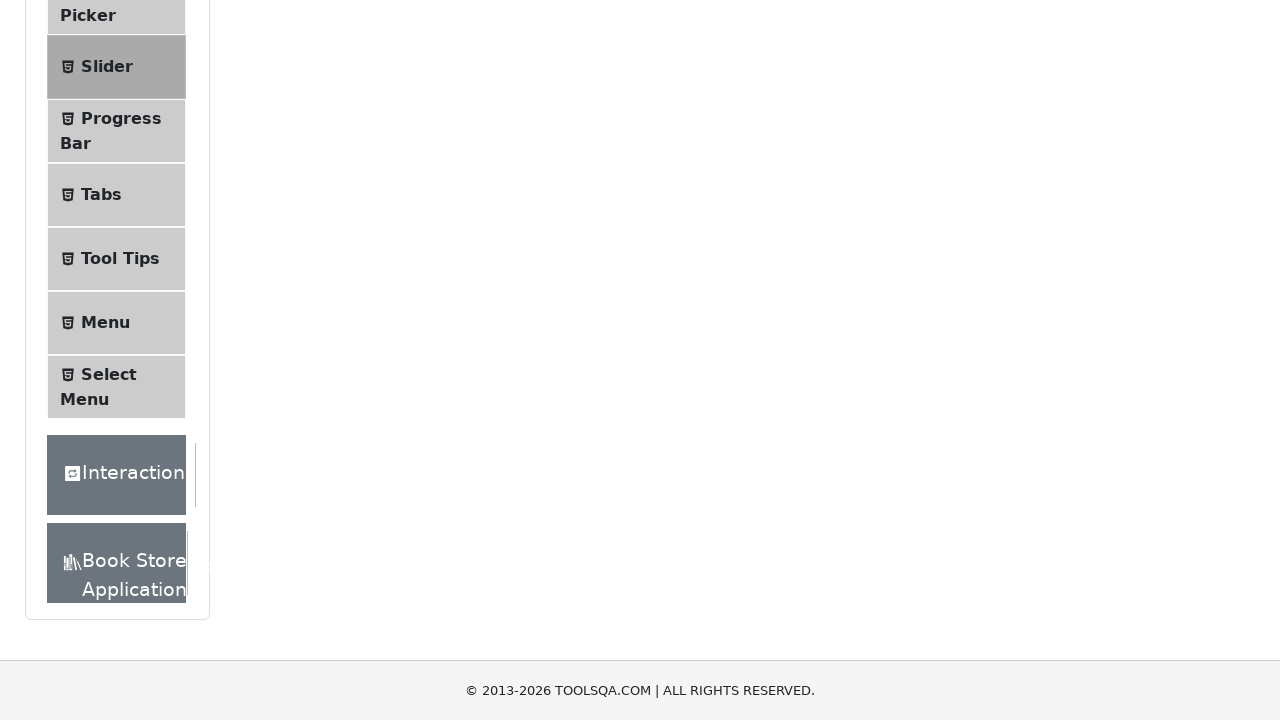

Released mouse button to complete slider drag at (546, -408)
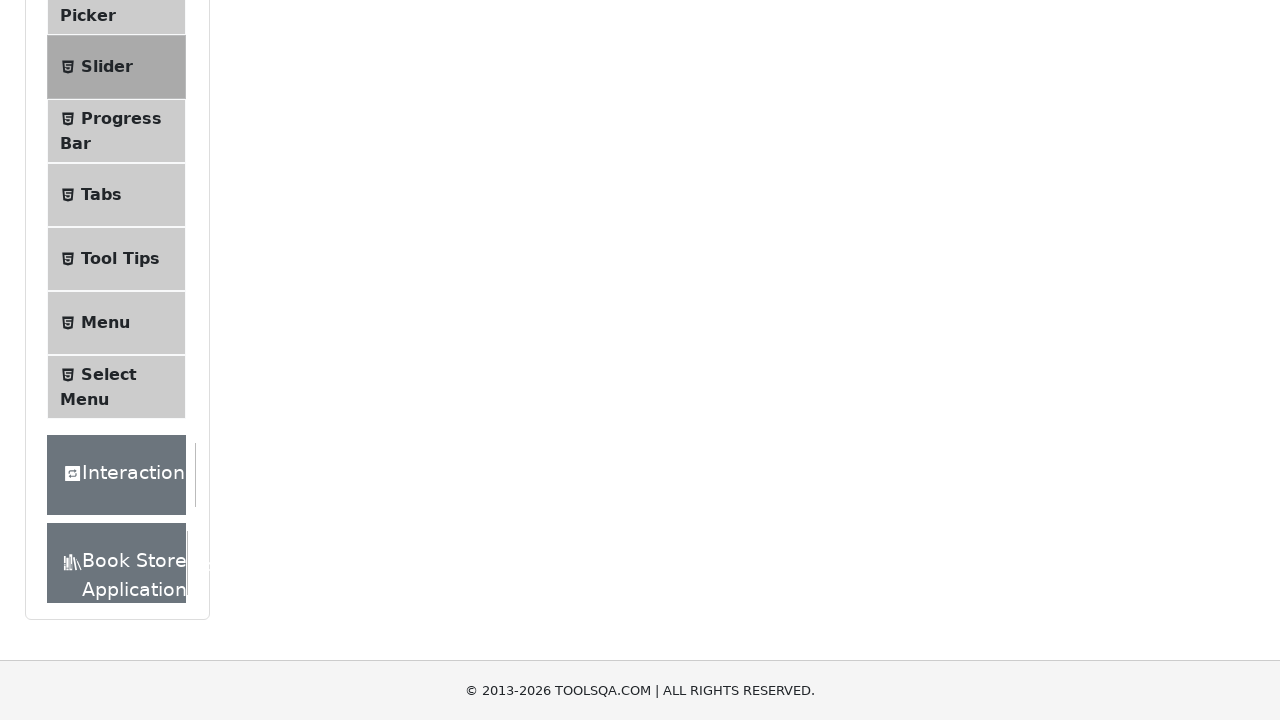

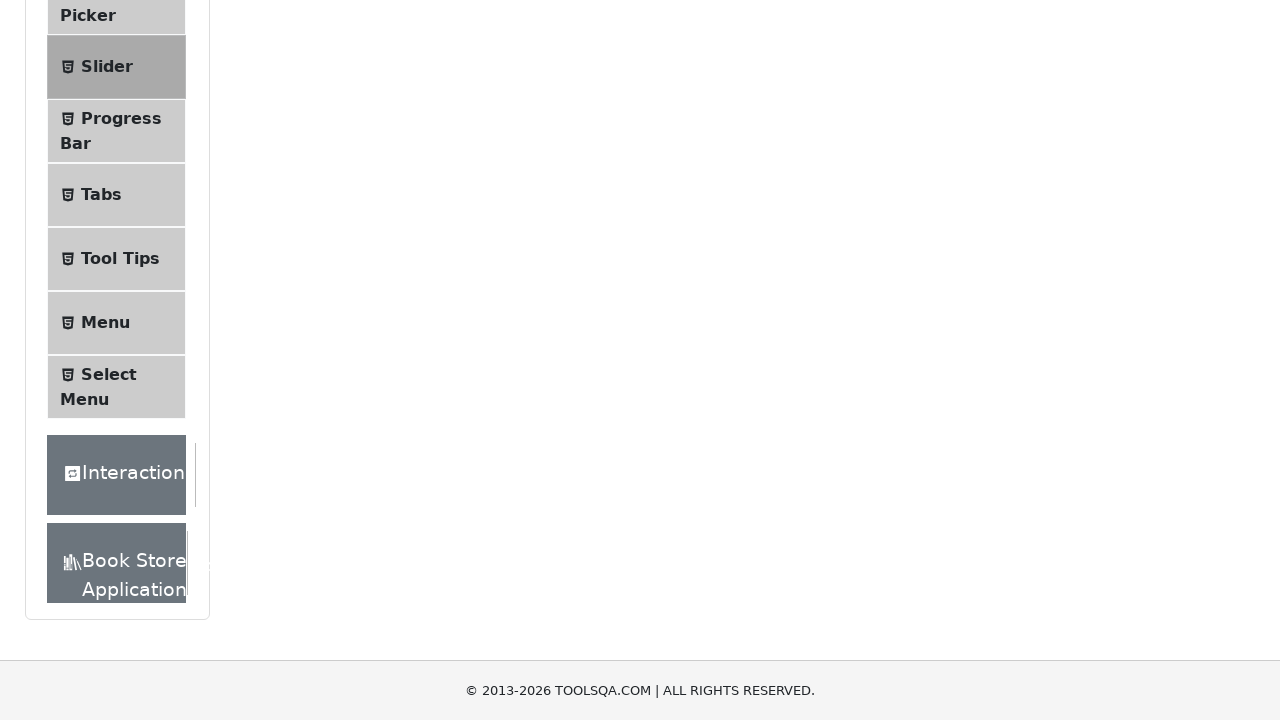